Tests a web form by entering text into an input field and clicking the submit button, then verifies the success message is displayed

Starting URL: https://www.selenium.dev/selenium/web/web-form.html

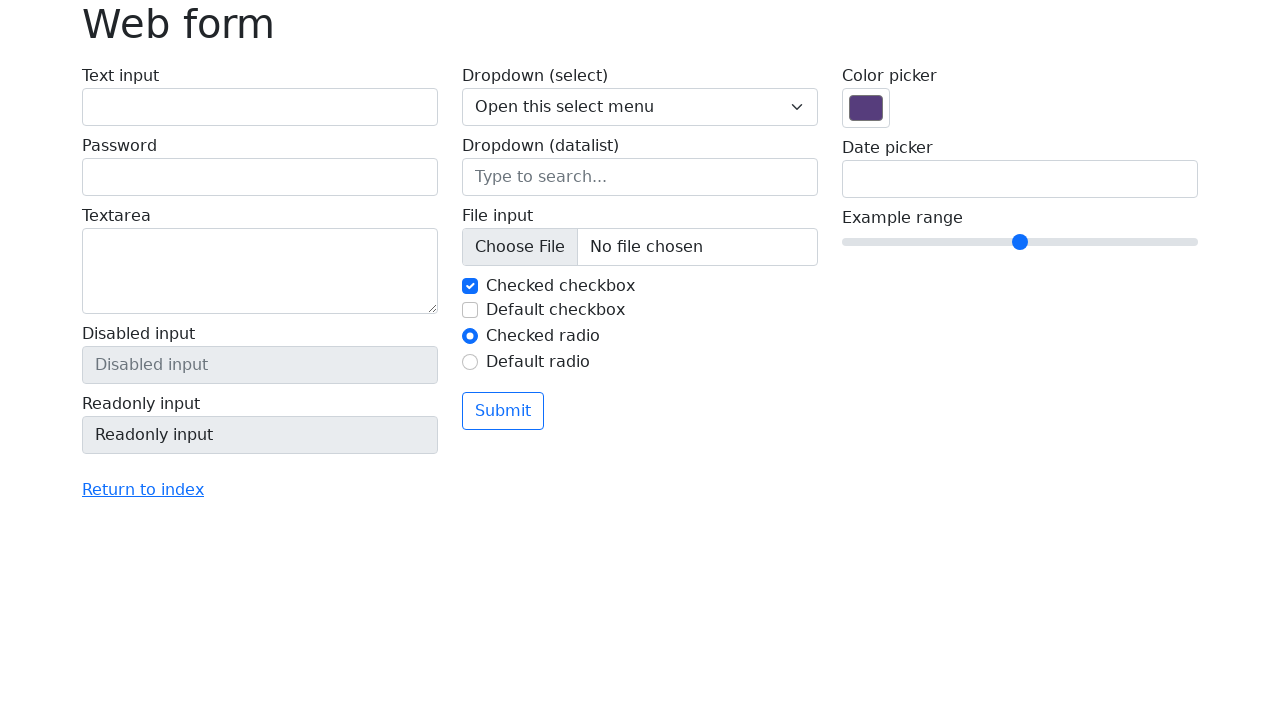

Verified page title is 'Web form'
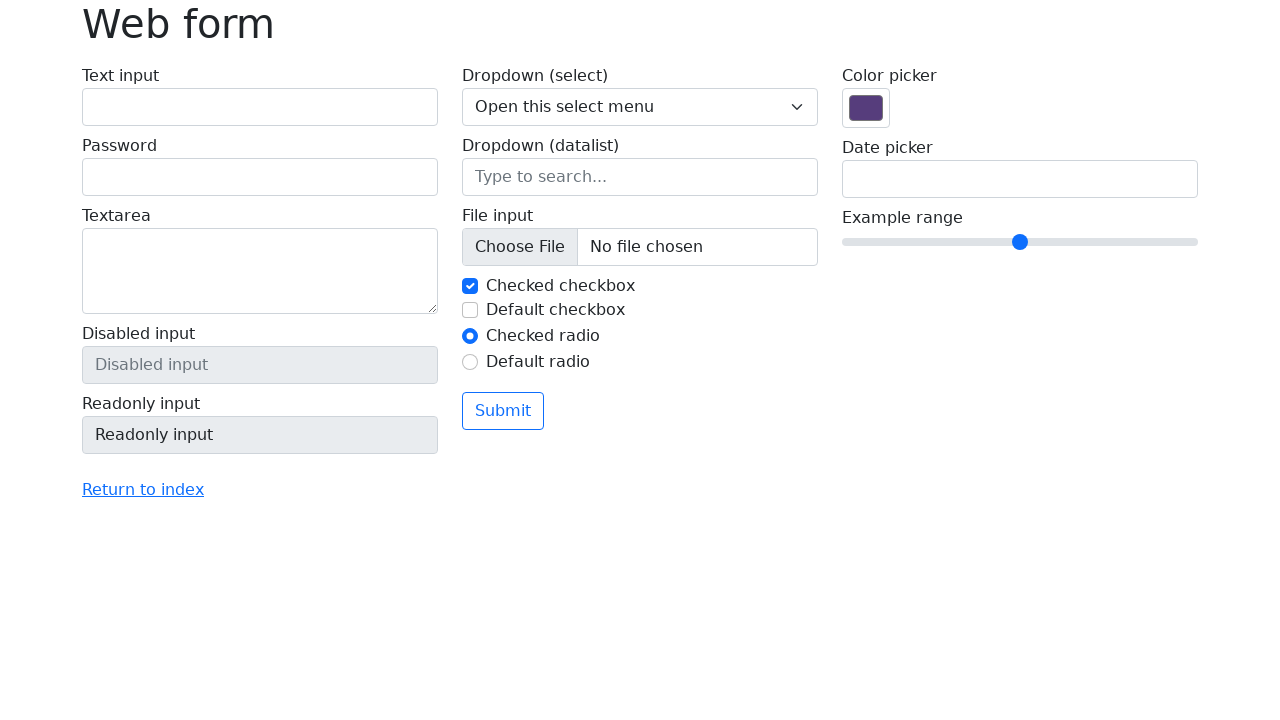

Filled text input field with 'Selenium' on input[name='my-text']
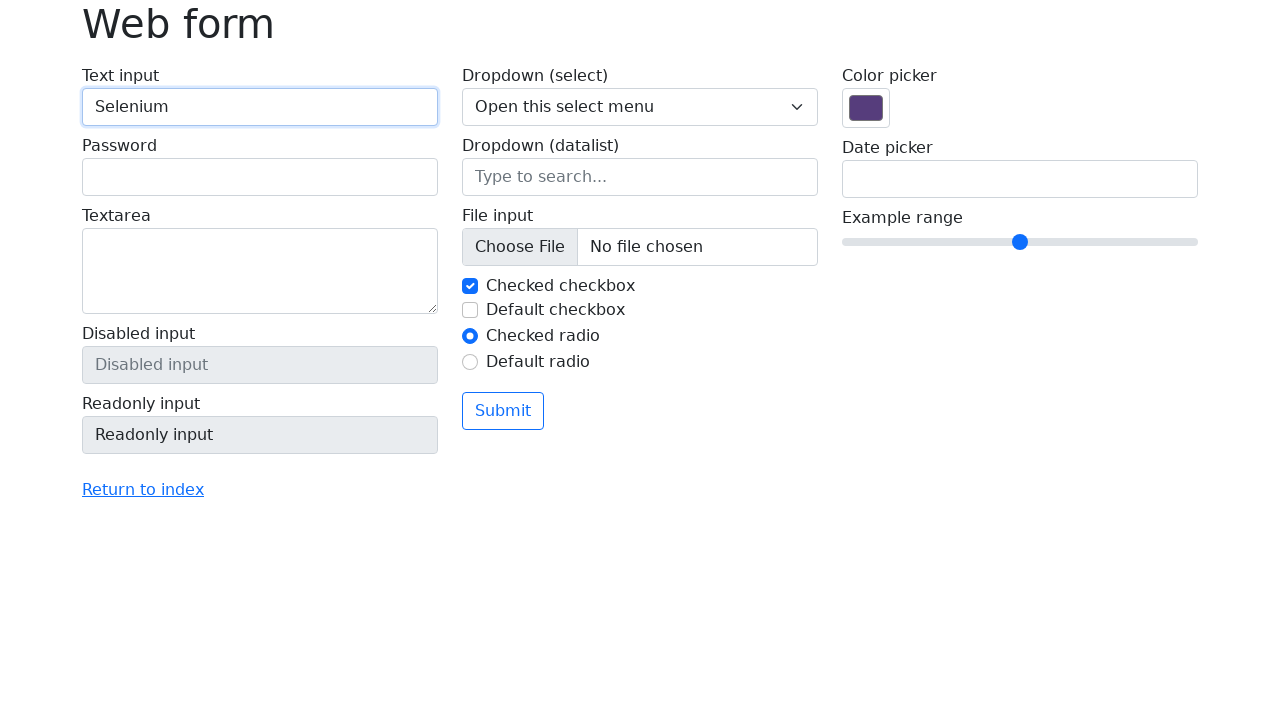

Clicked submit button at (503, 411) on button
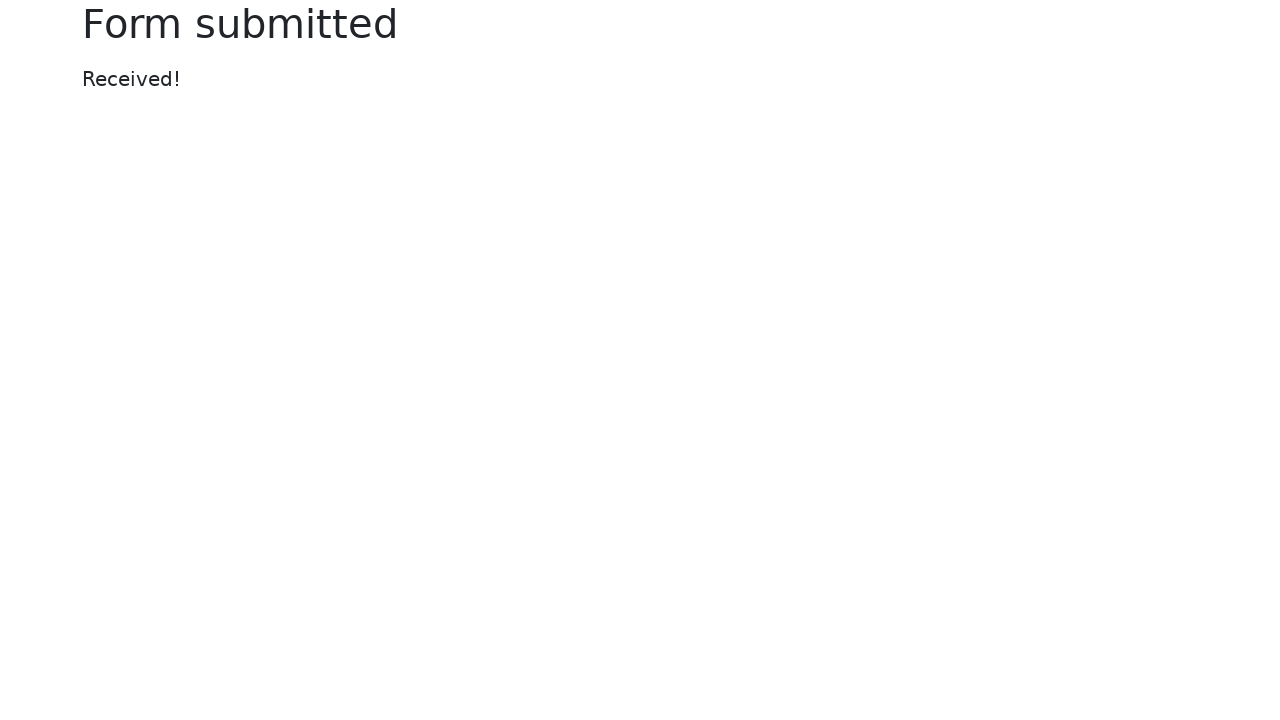

Waited for success message to appear
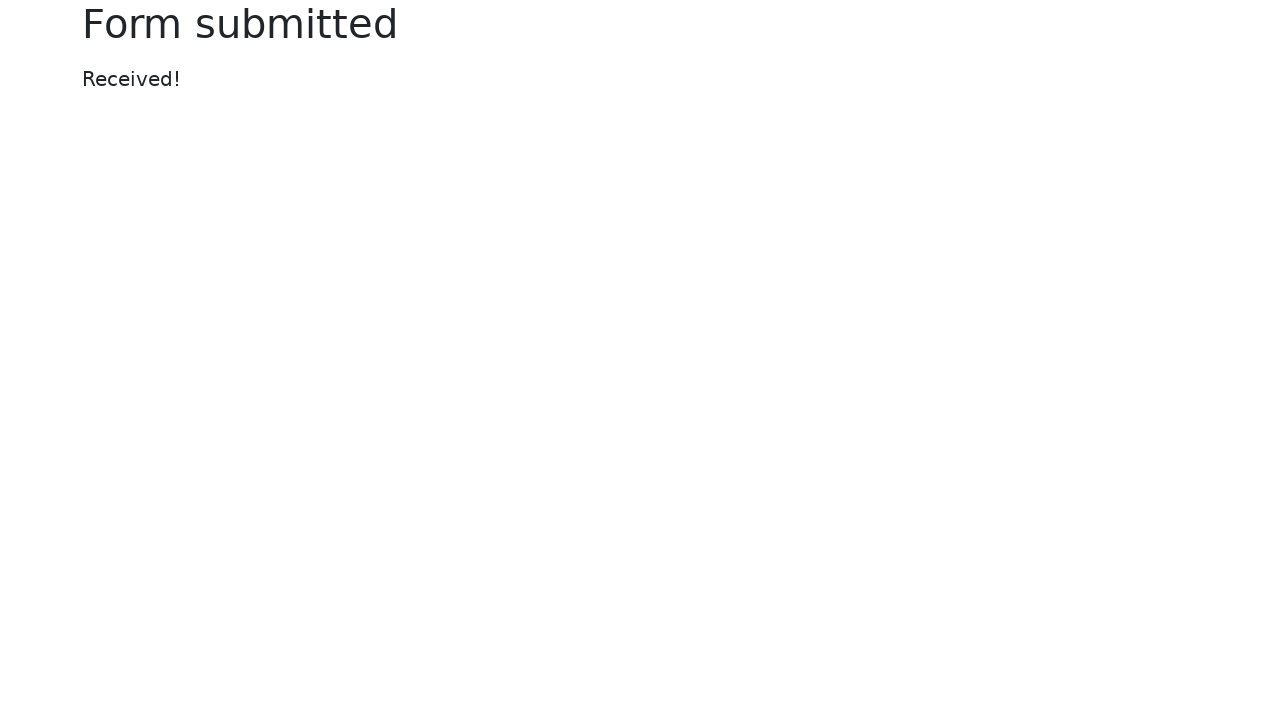

Verified success message displays 'Received!'
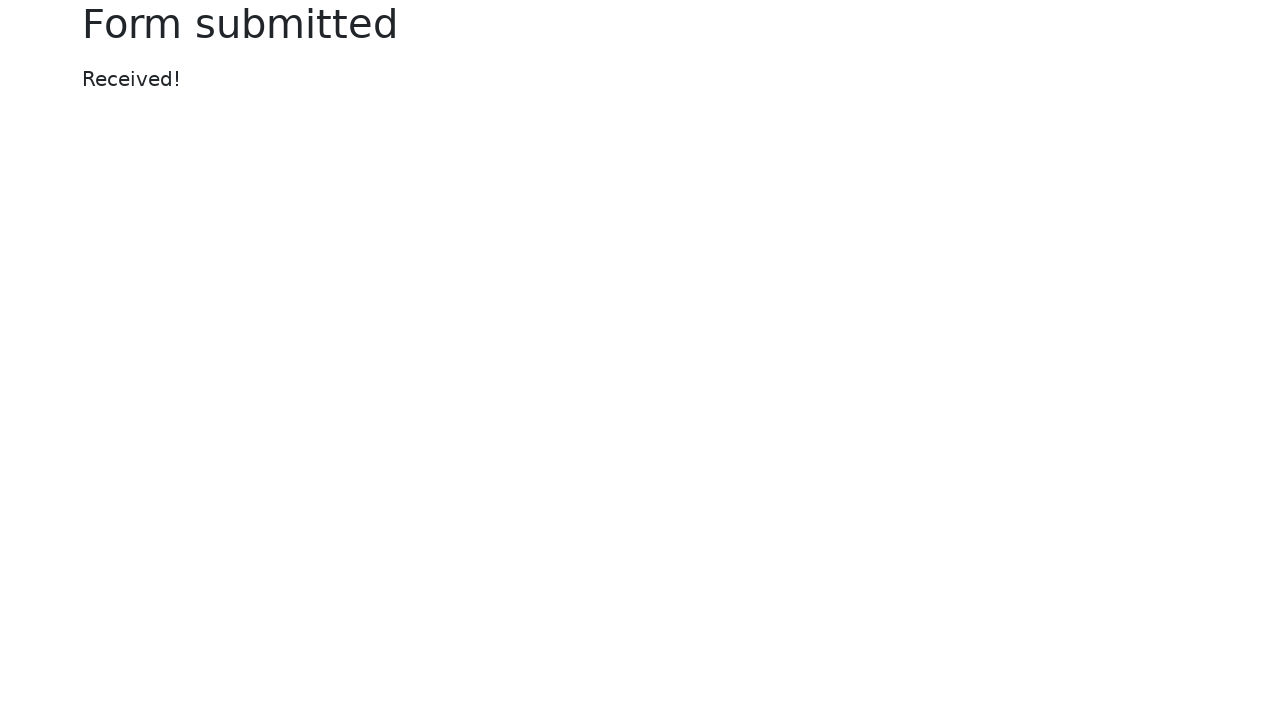

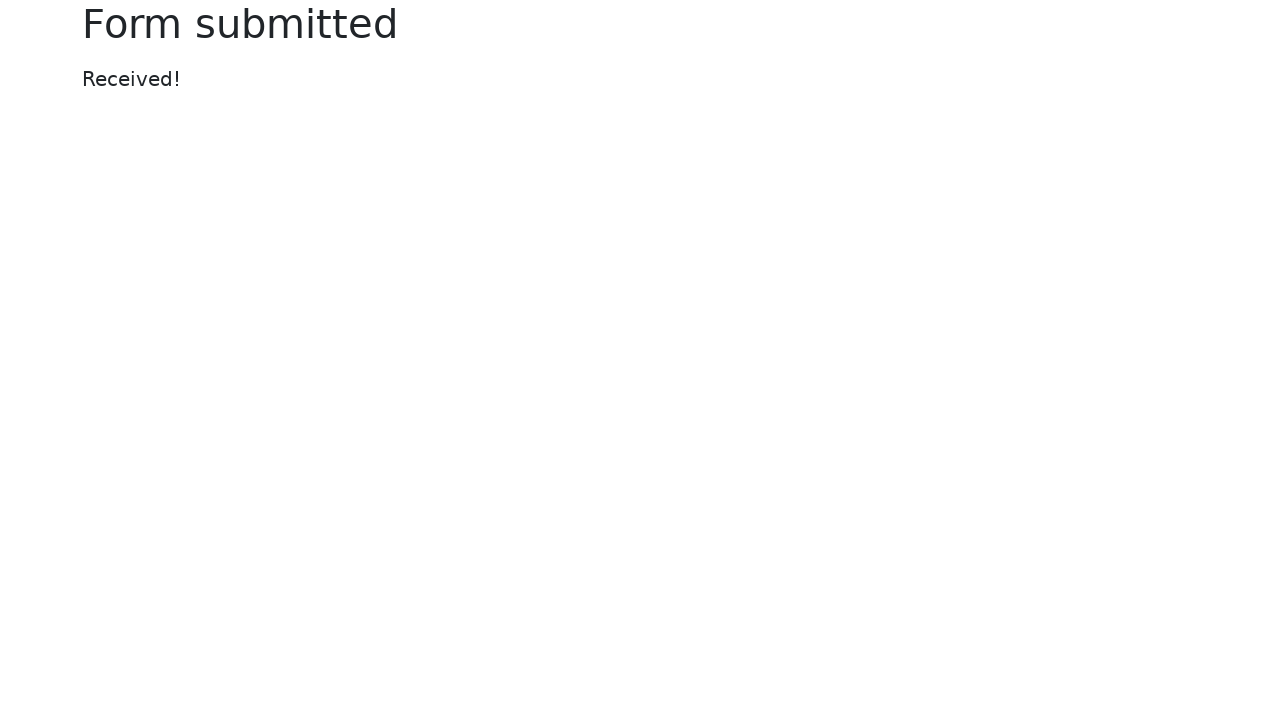